Tests that todo data persists after page reload

Starting URL: https://demo.playwright.dev/todomvc

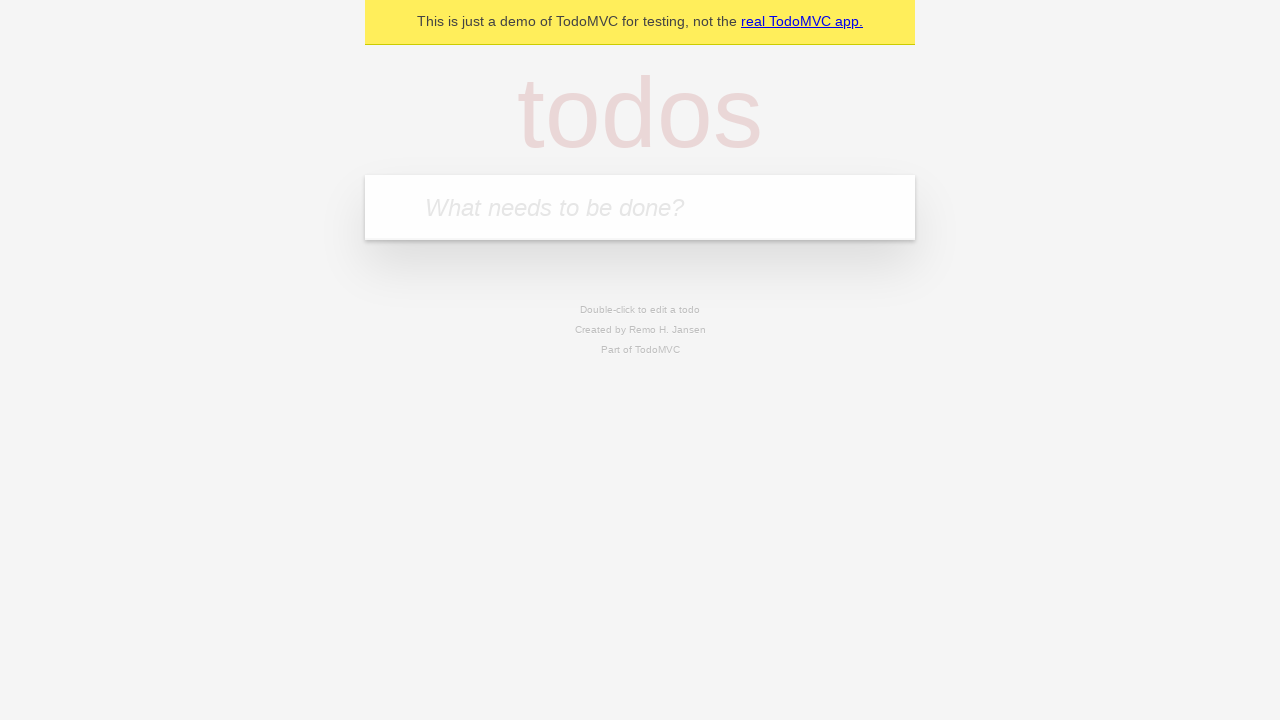

Filled todo input with 'buy some cheese' on internal:attr=[placeholder="What needs to be done?"i]
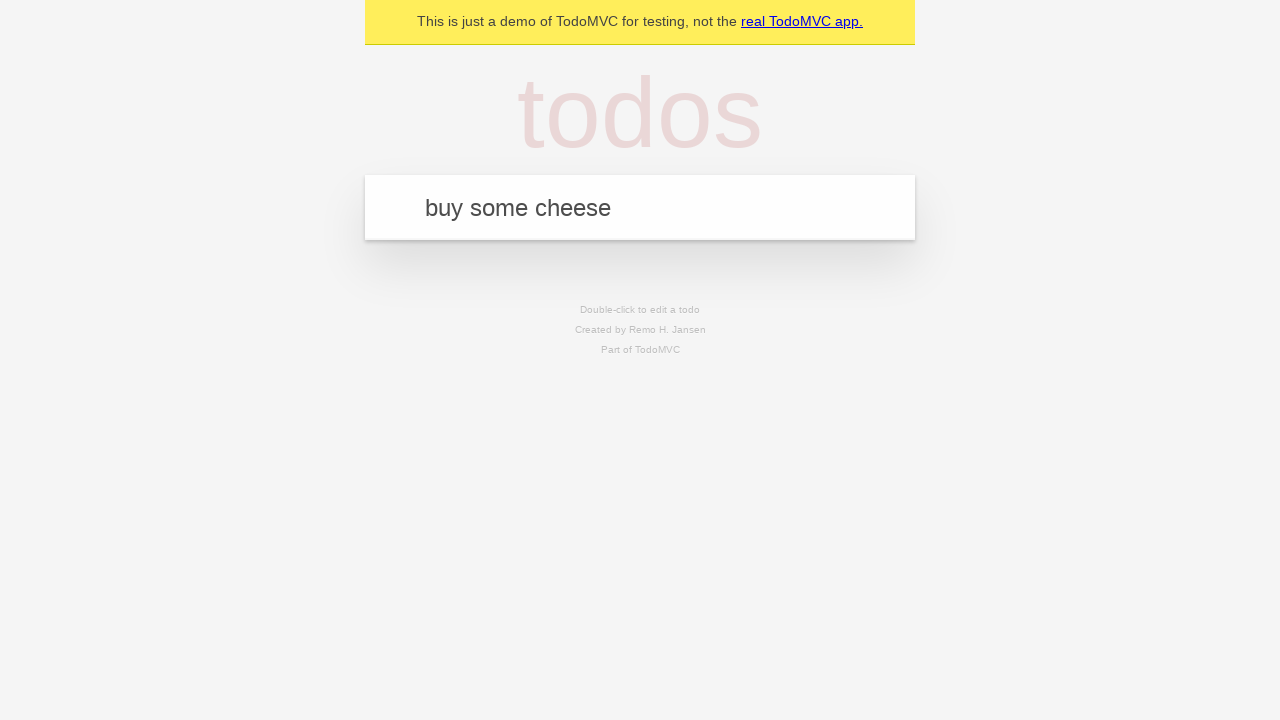

Pressed Enter to create first todo item on internal:attr=[placeholder="What needs to be done?"i]
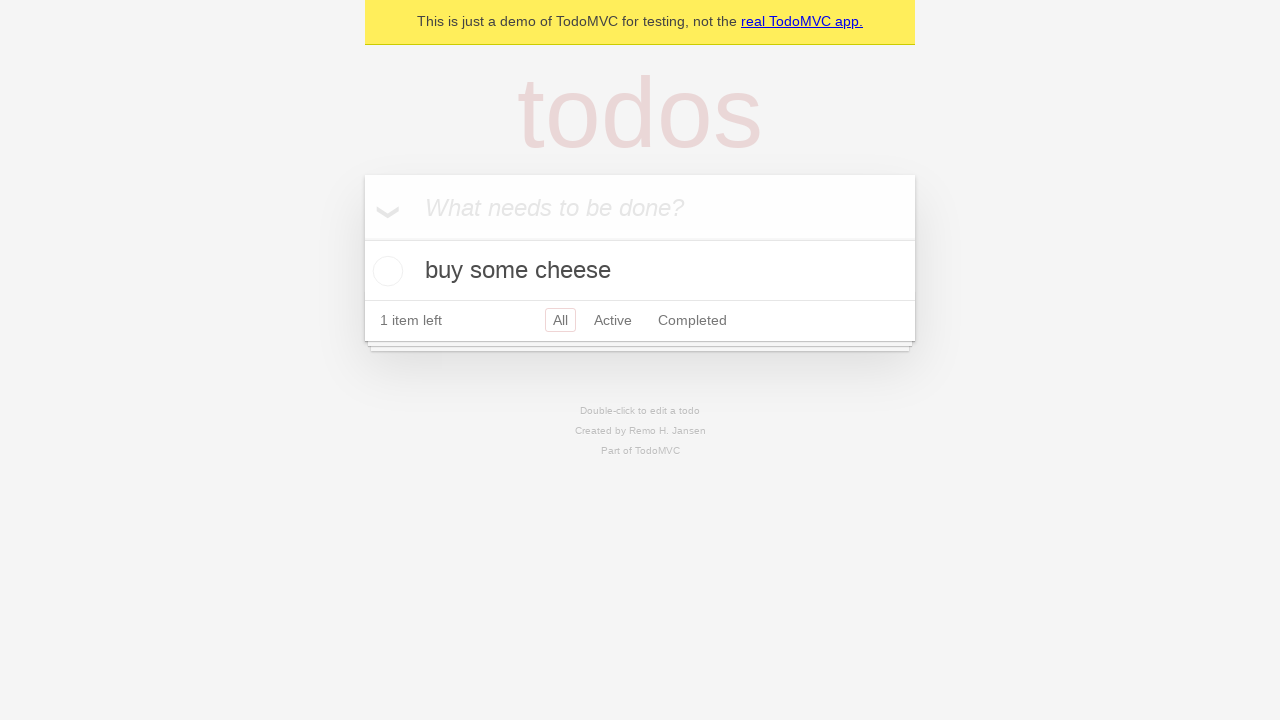

Filled todo input with 'feed the cat' on internal:attr=[placeholder="What needs to be done?"i]
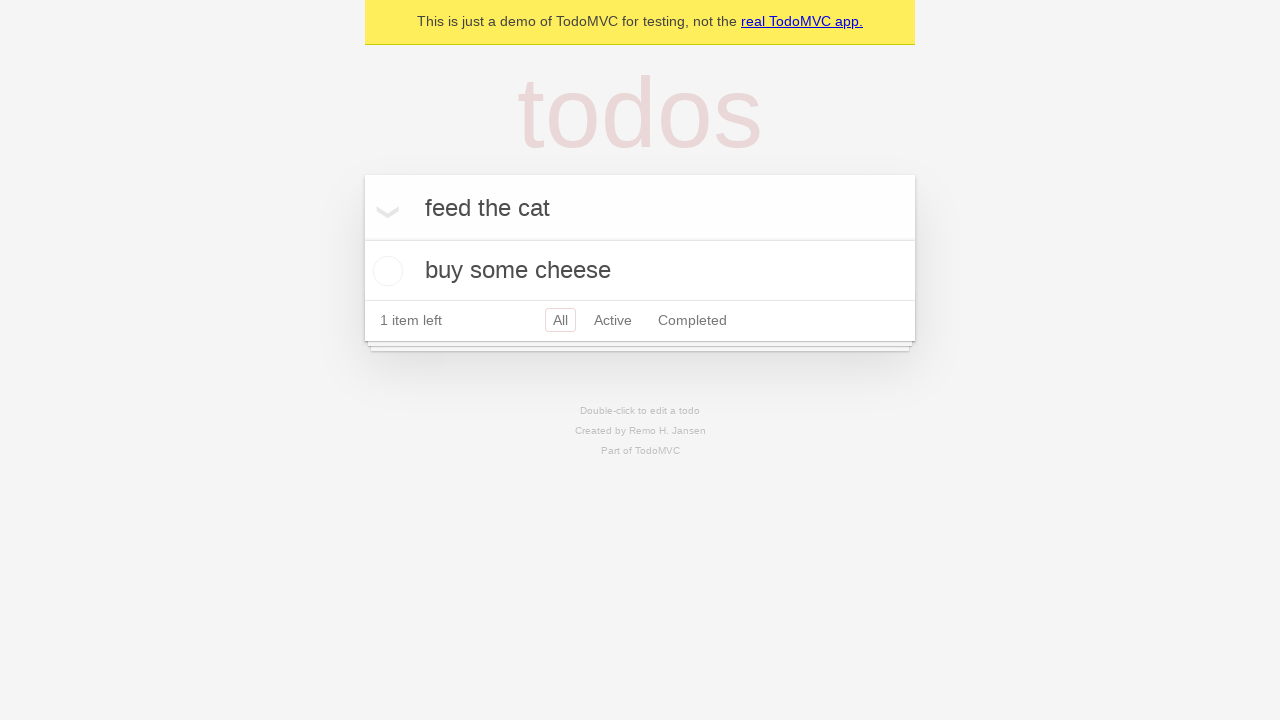

Pressed Enter to create second todo item on internal:attr=[placeholder="What needs to be done?"i]
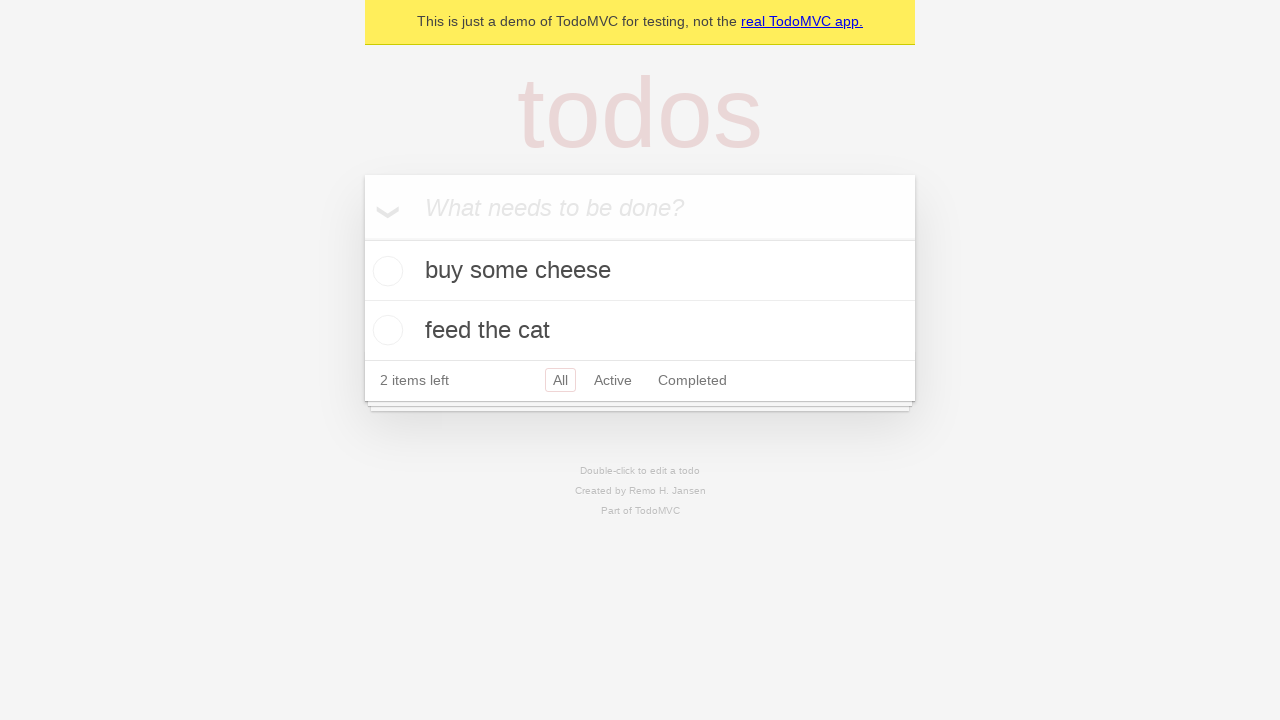

Waited for todo items to appear
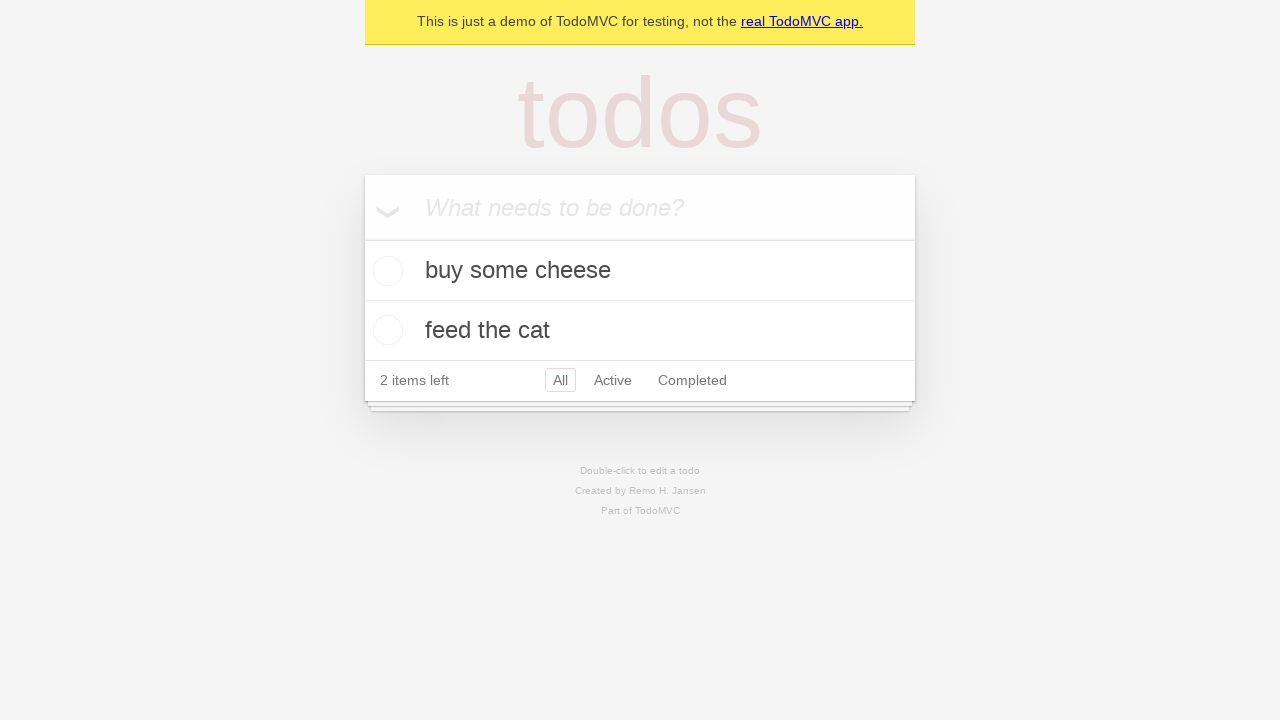

Checked the first todo item at (385, 271) on internal:testid=[data-testid="todo-item"s] >> nth=0 >> internal:role=checkbox
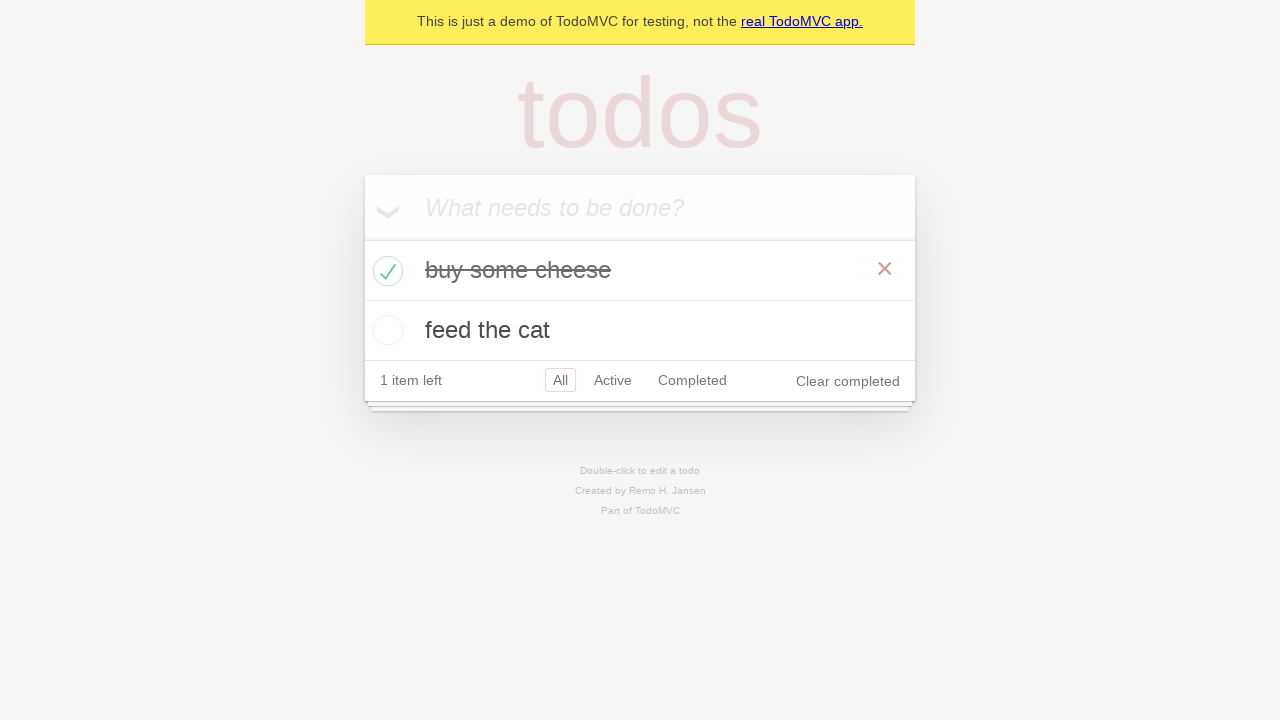

Reloaded the page to test data persistence
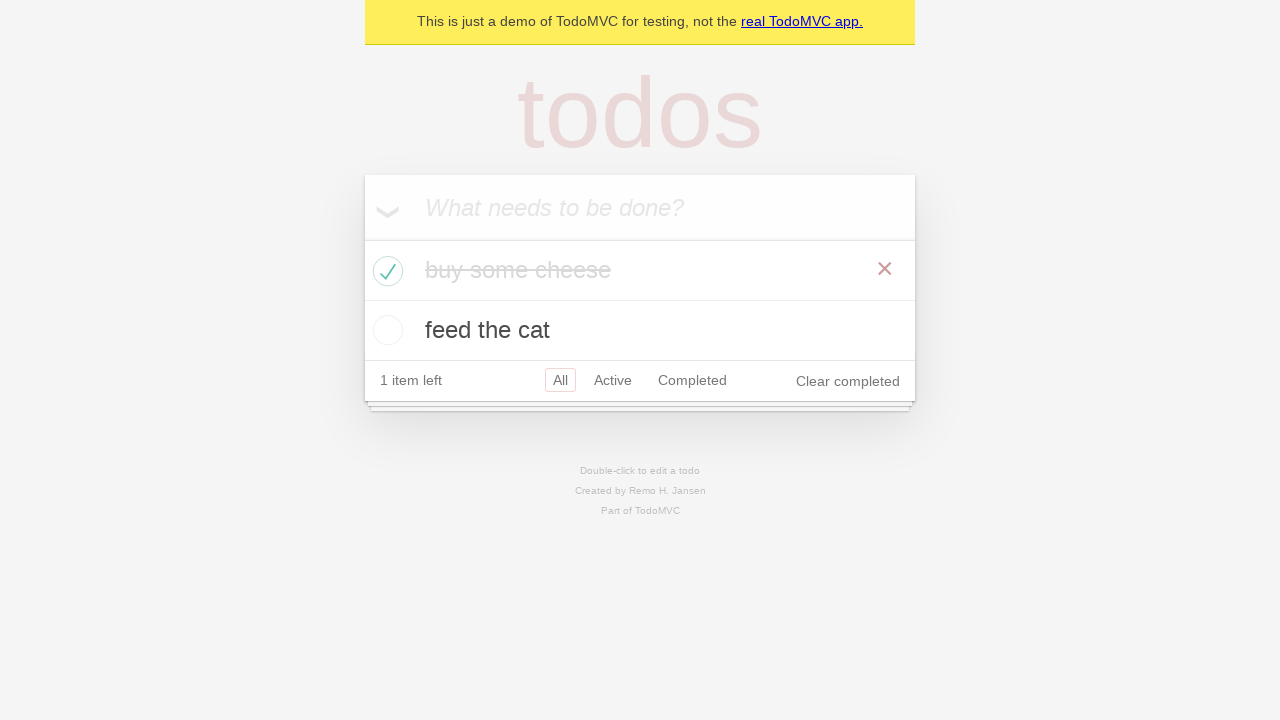

Waited for todo items to reload after page refresh
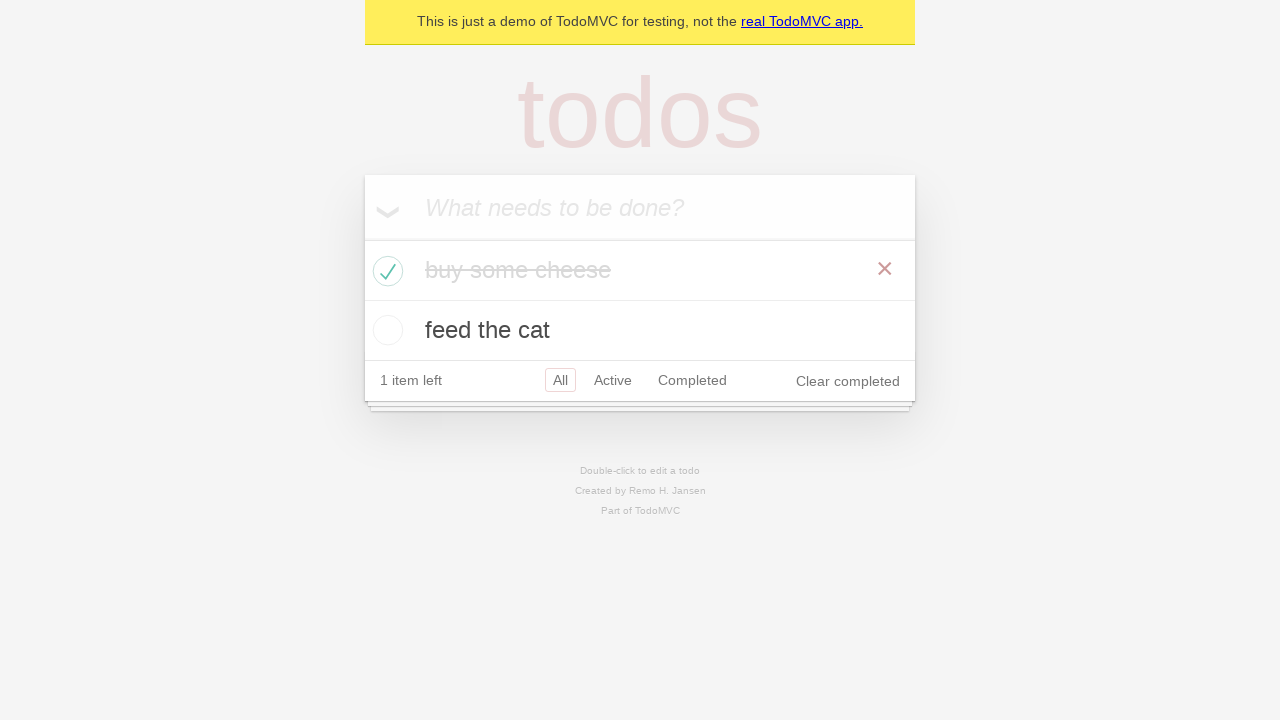

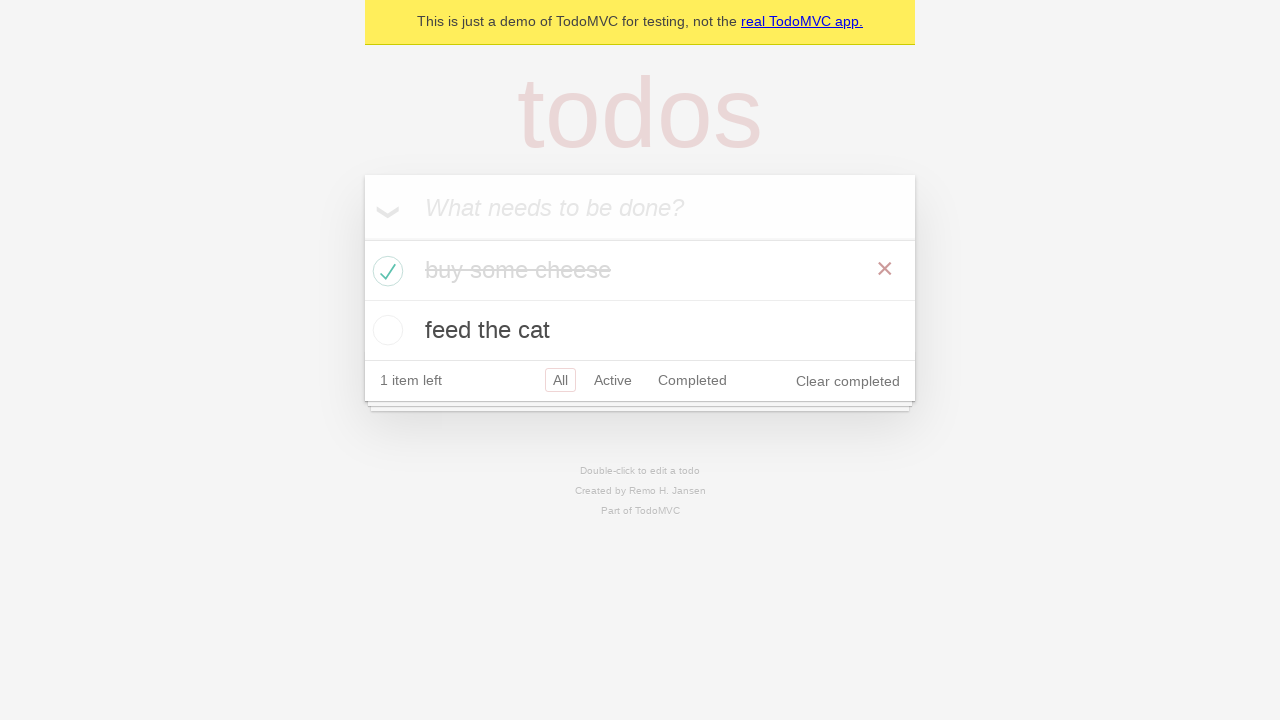